Tests clicking a button that triggers an alert, accepting it, and verifying the result text is empty

Starting URL: https://kristinek.github.io/site/examples/alerts_popups

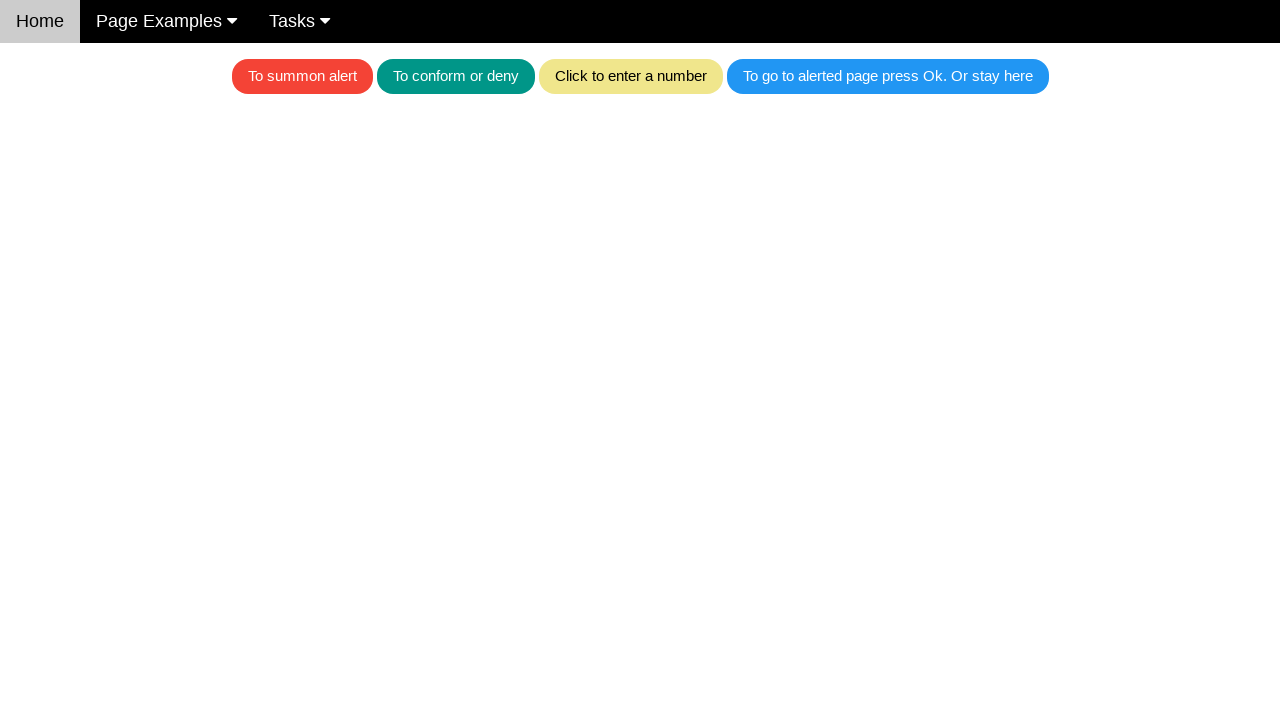

Set up dialog handler to accept alerts
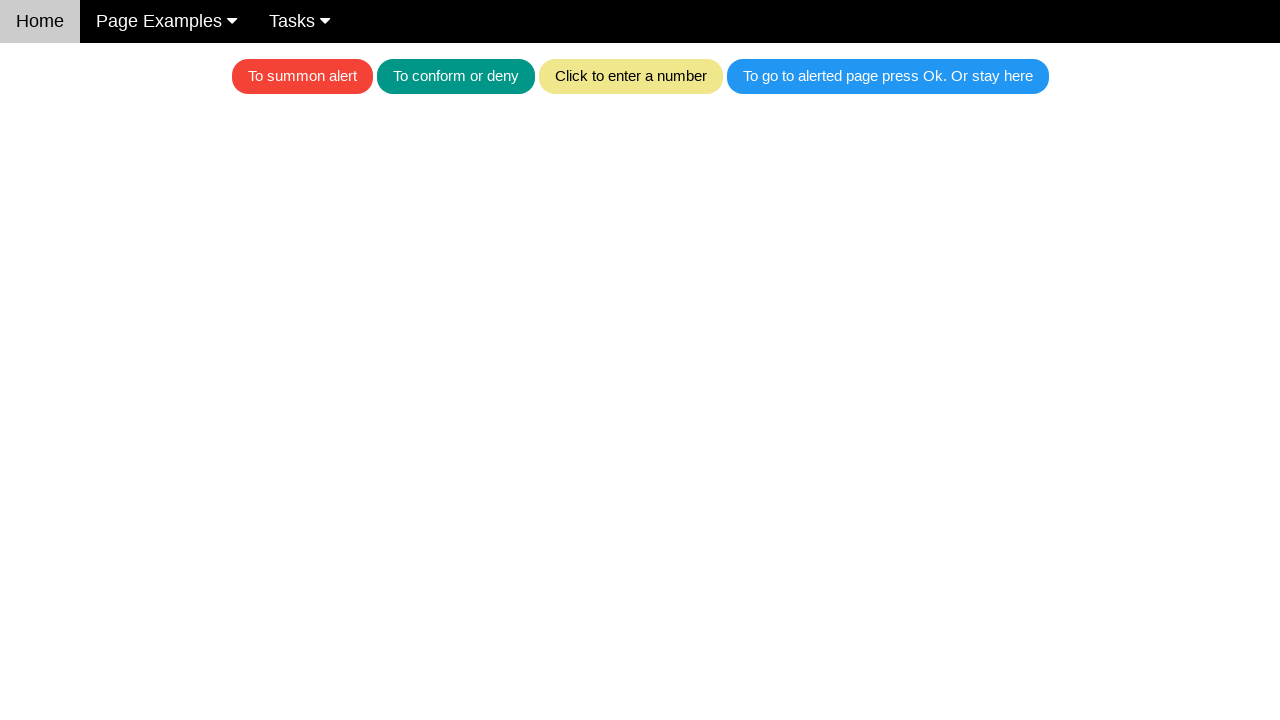

Clicked red button to trigger alert at (302, 76) on .w3-red
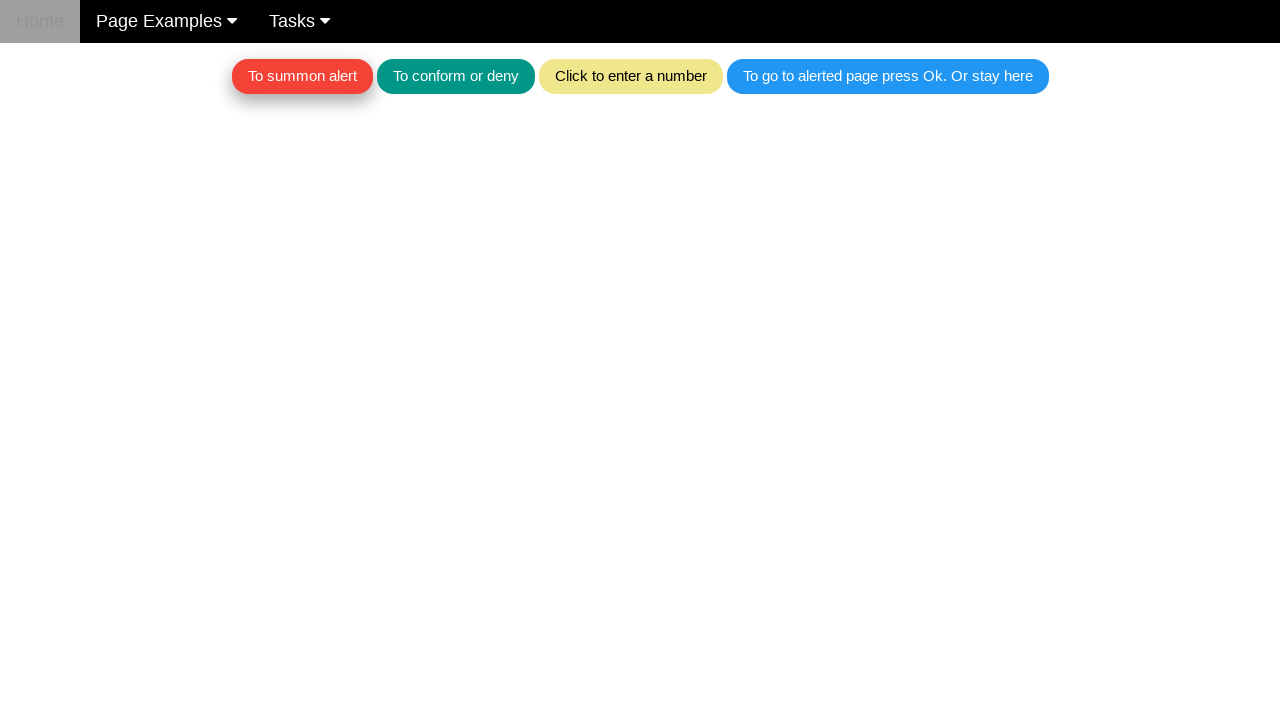

Waited for alert dialog to be handled
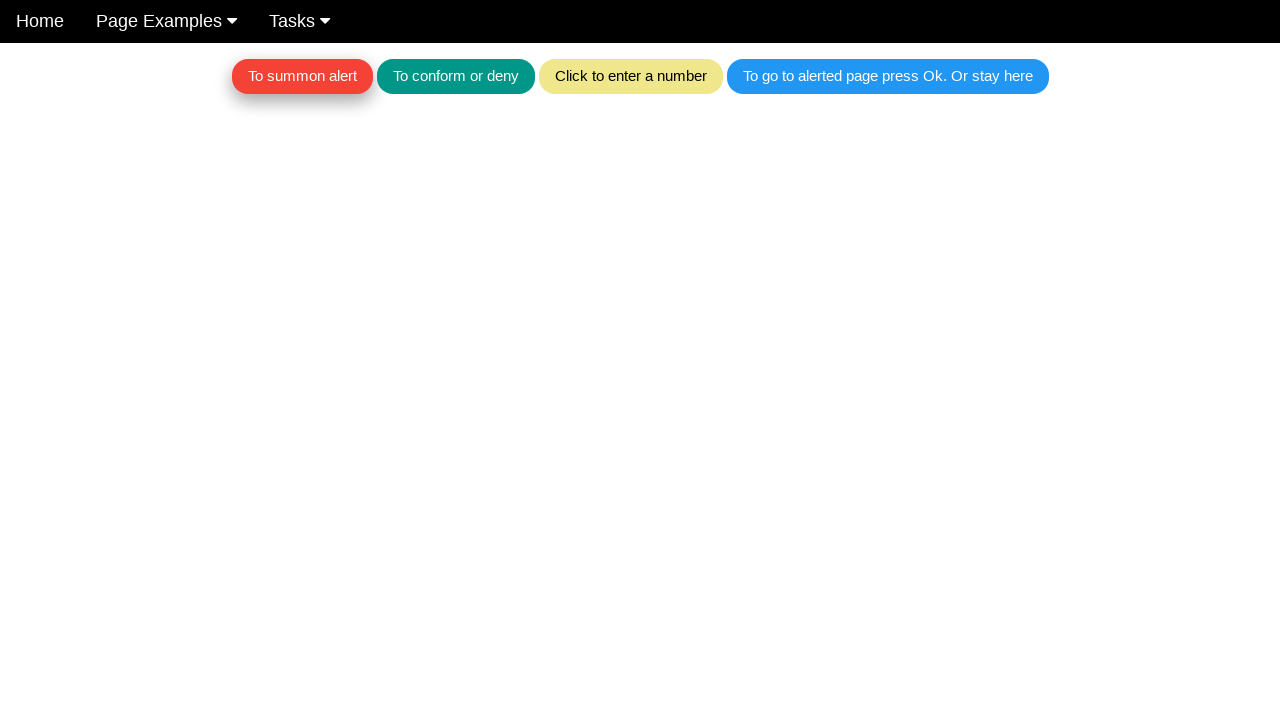

Retrieved text content from alert text area
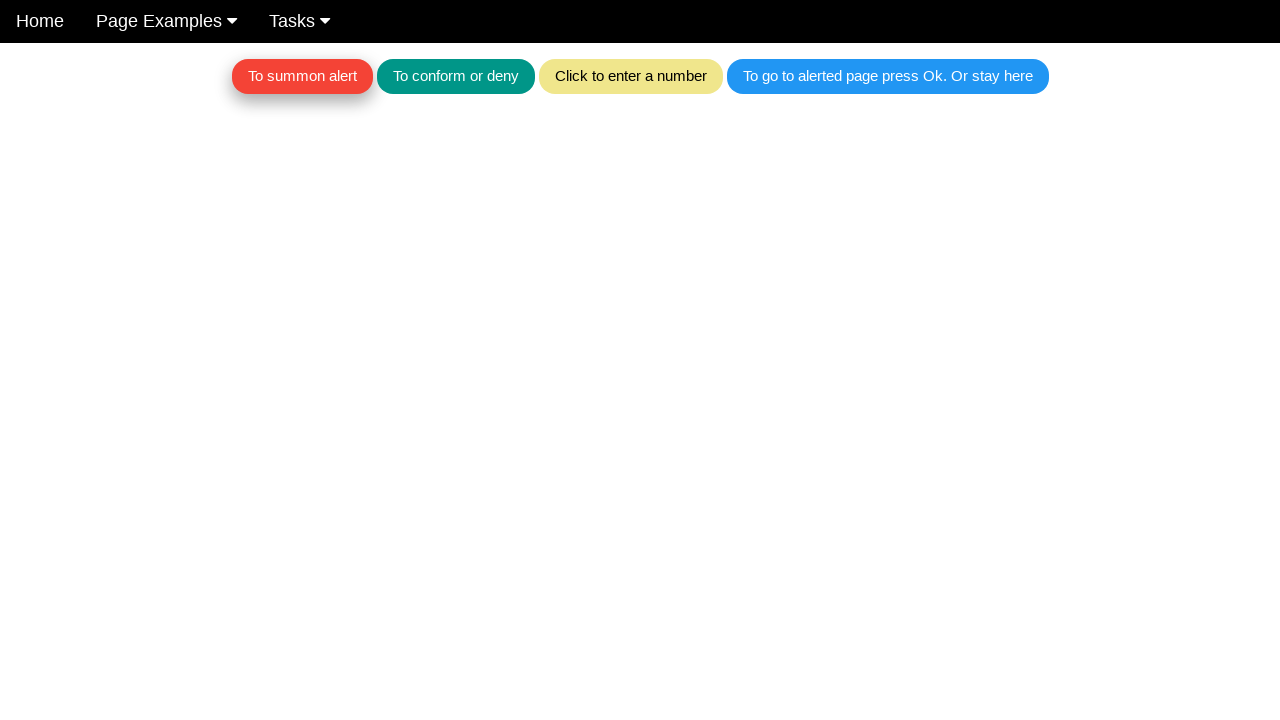

Verified that text area is empty after accepting alert
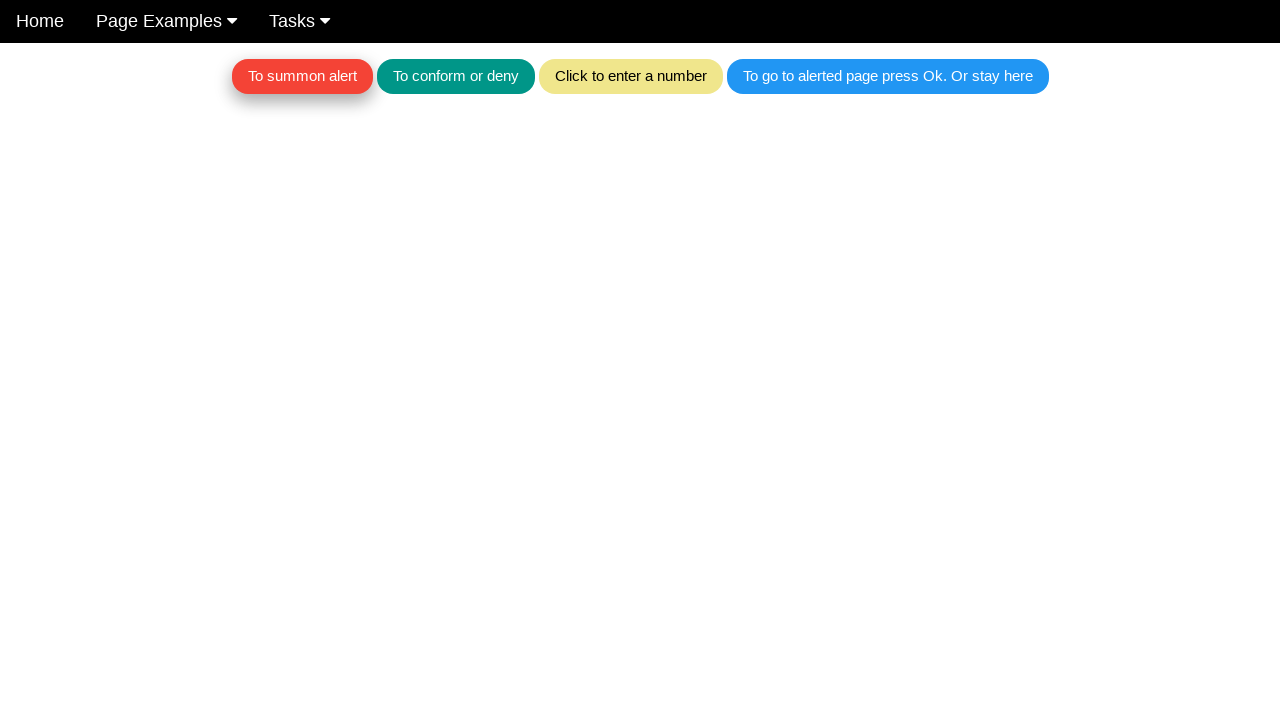

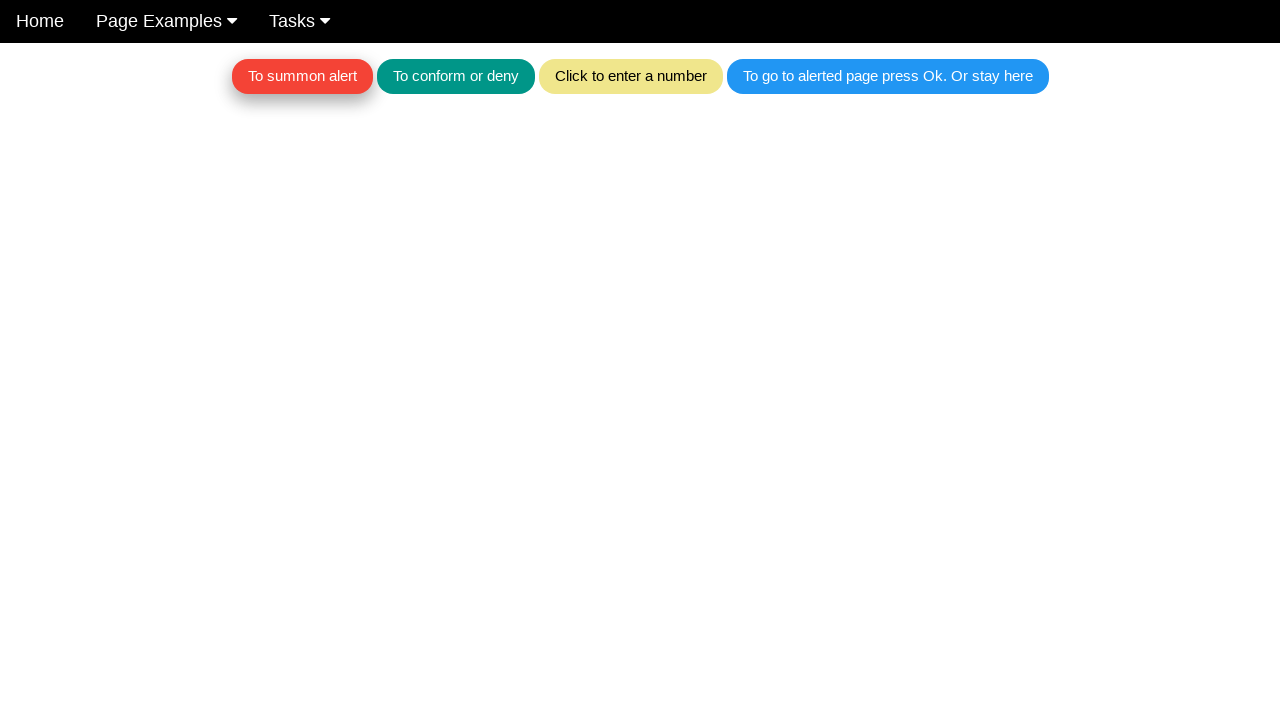